Navigates to time.is website and waits for the page to fully load, verifying the site is accessible.

Starting URL: http://time.is

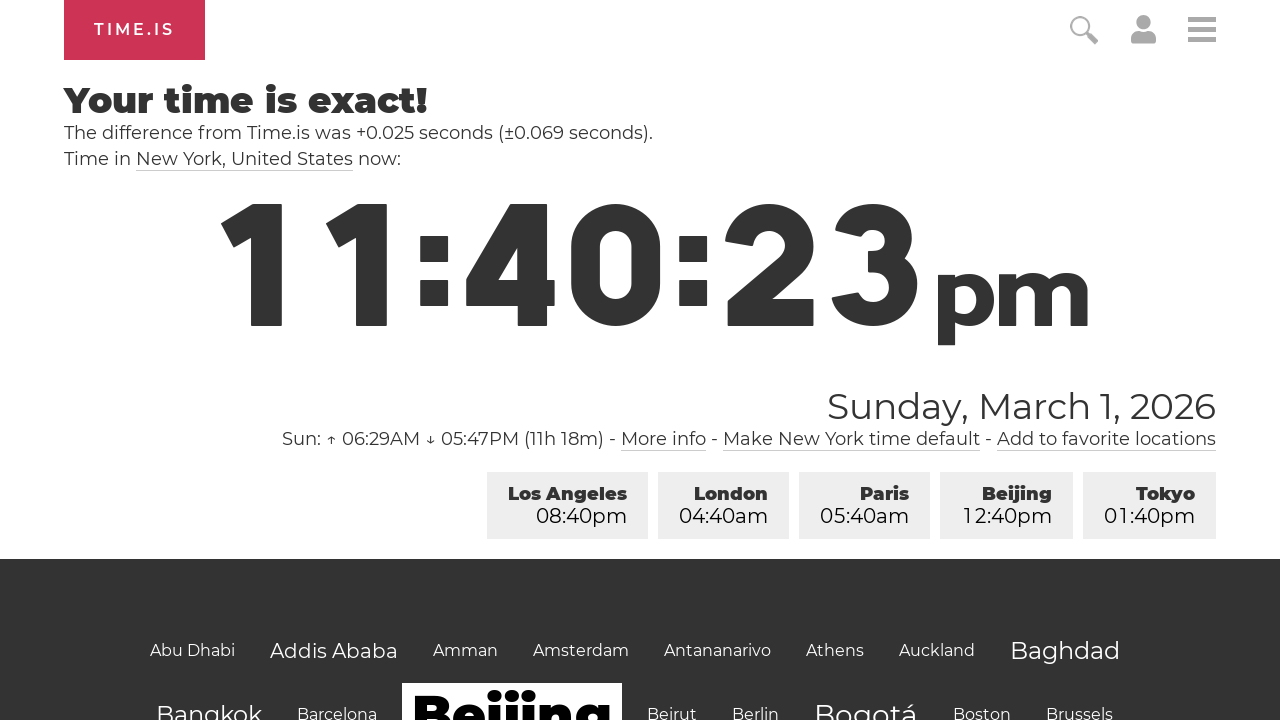

Waited for page to reach networkidle state
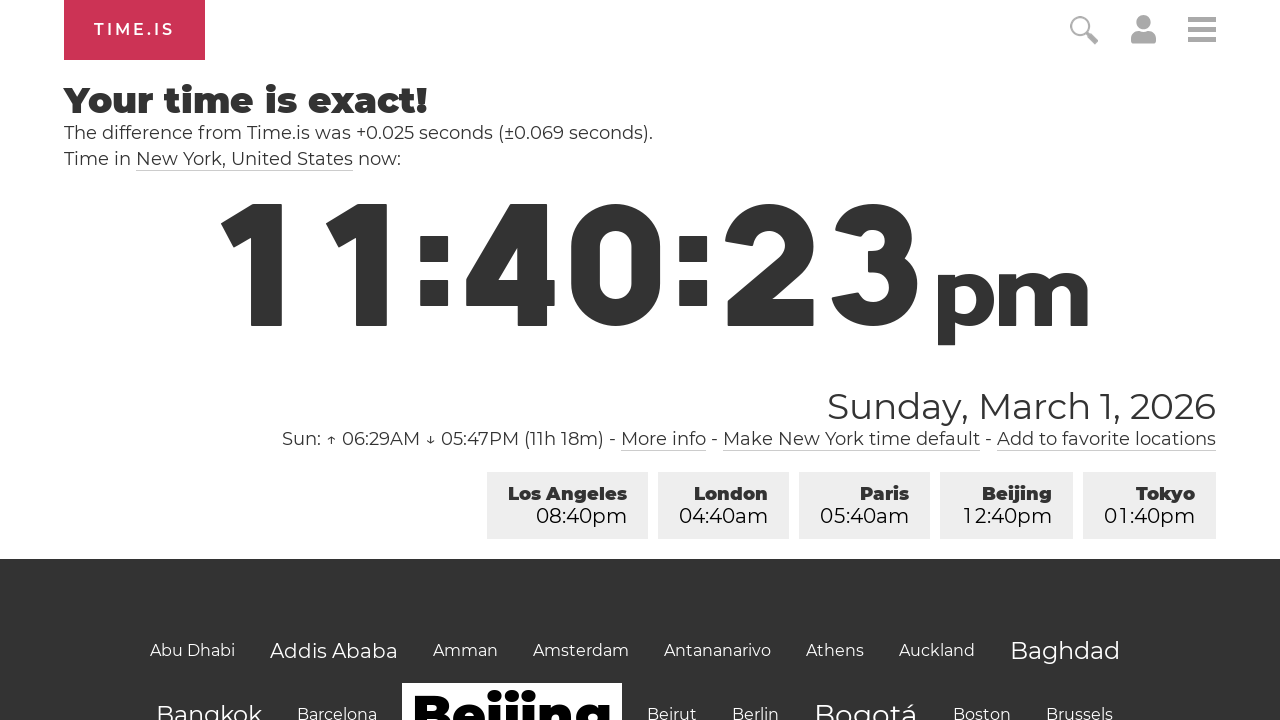

Verified time display clock element is visible on time.is website
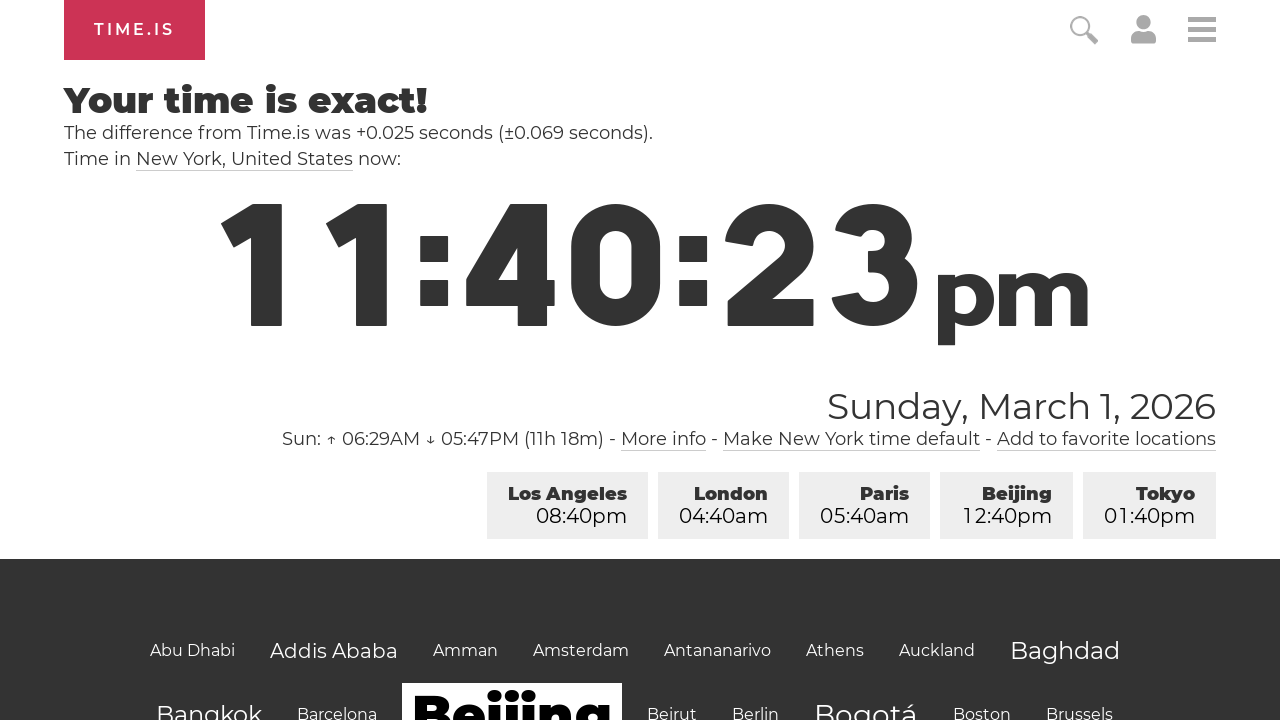

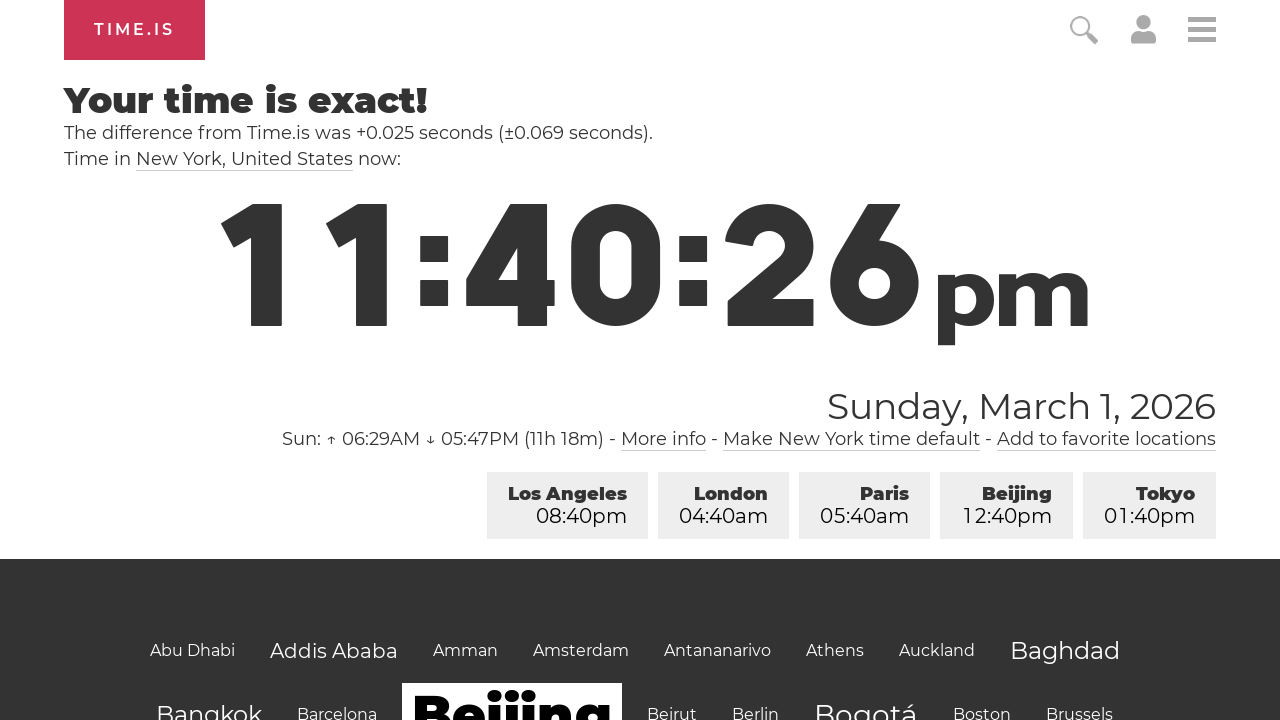